Tests the greeting functionality by entering a name and verifying the personalized greeting message appears

Starting URL: http://www.angularjs.org

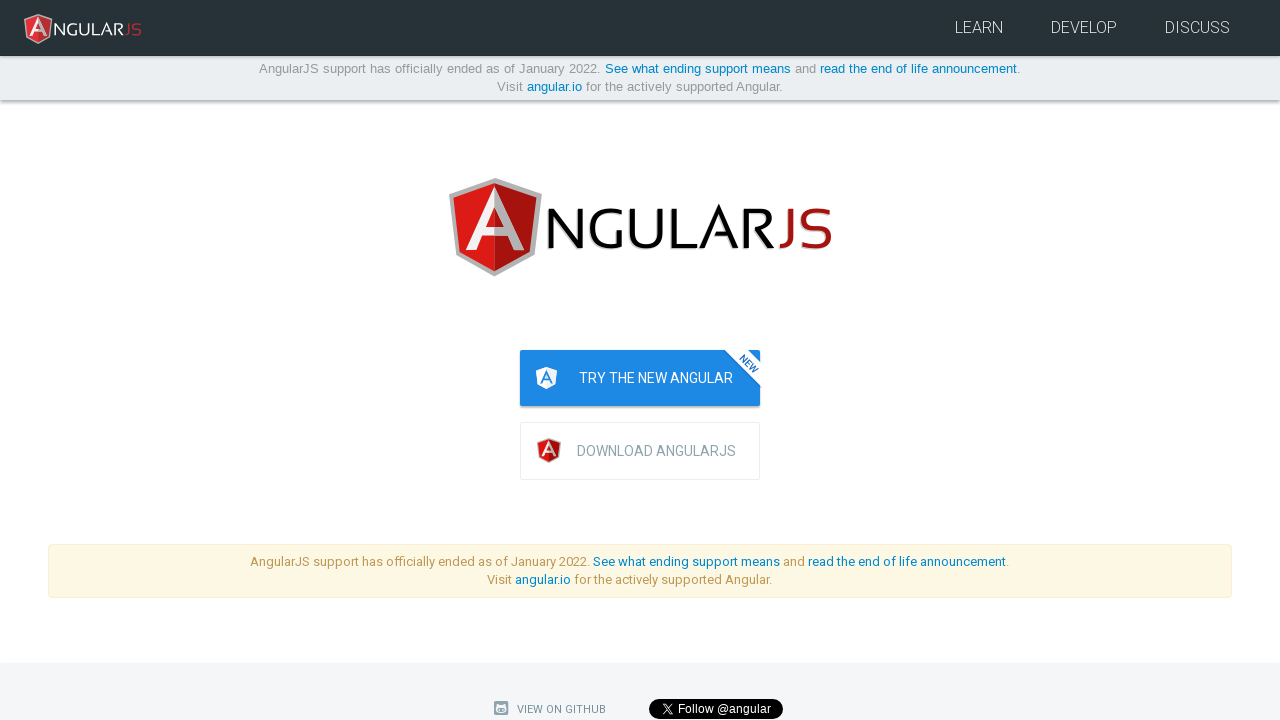

Navigated to AngularJS homepage
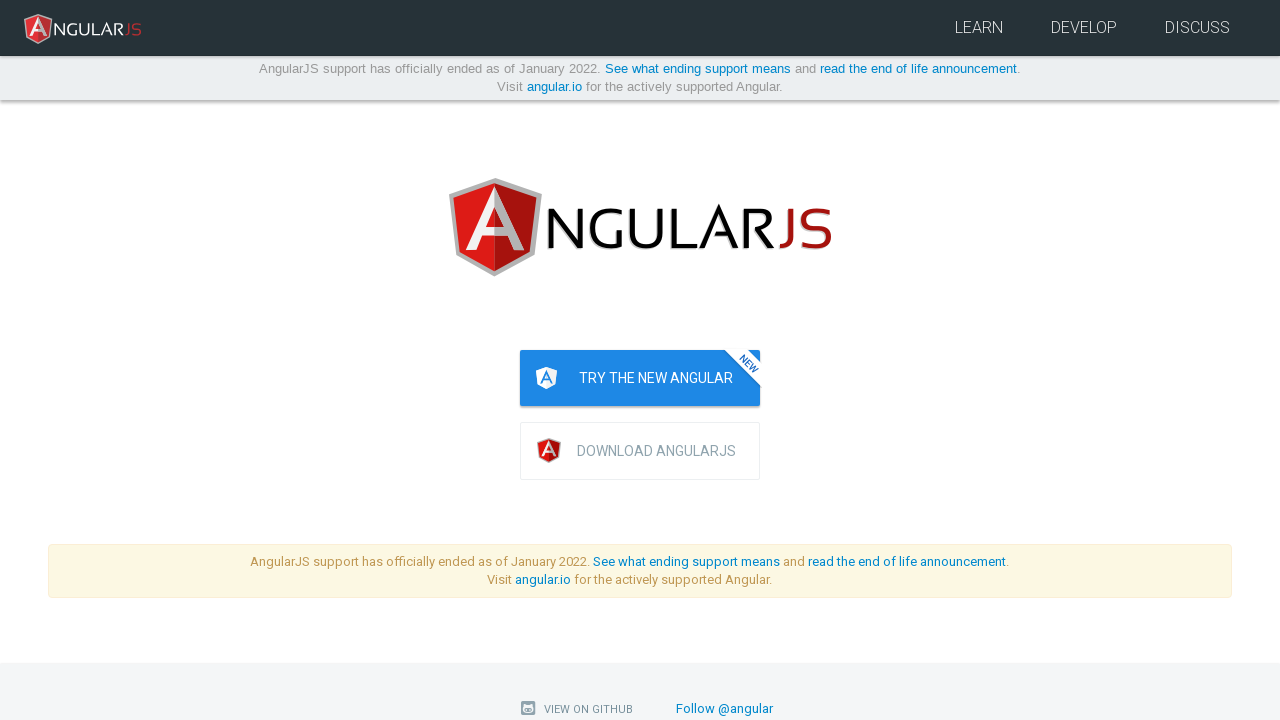

Entered 'Julie' into the name input field on [ng-model="yourName"]
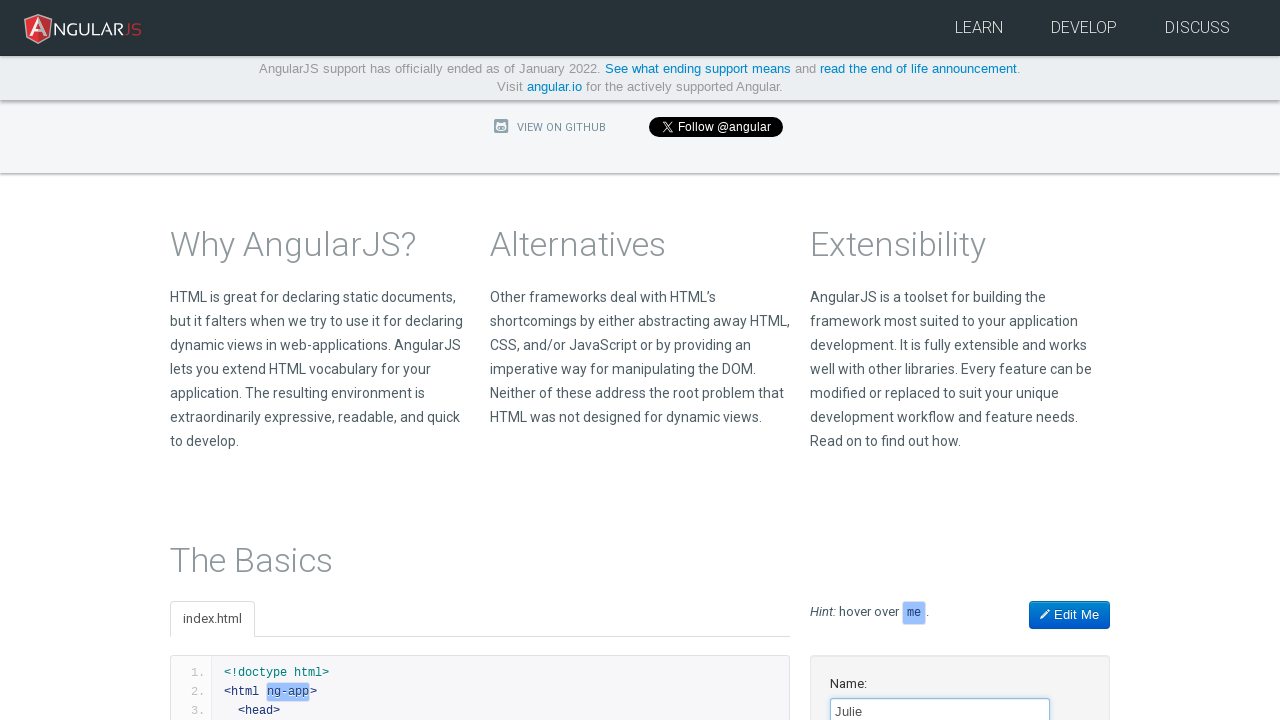

Verified personalized greeting 'Hello Julie!' appeared
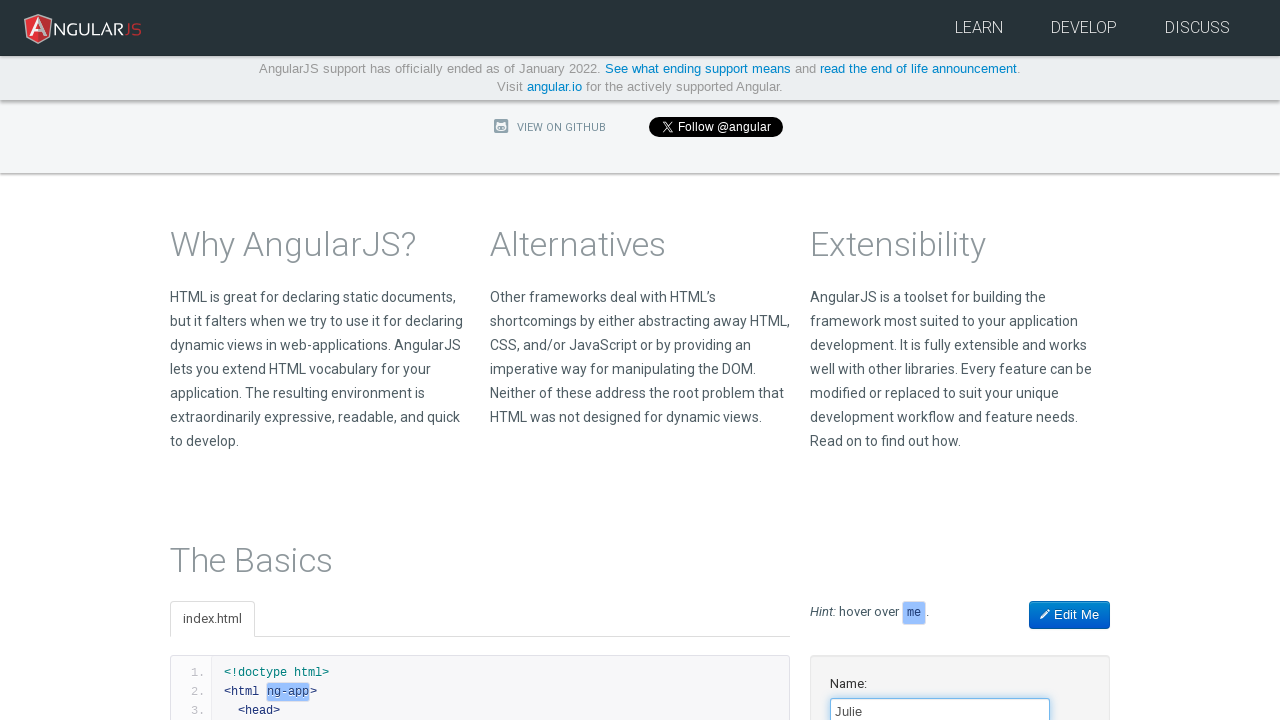

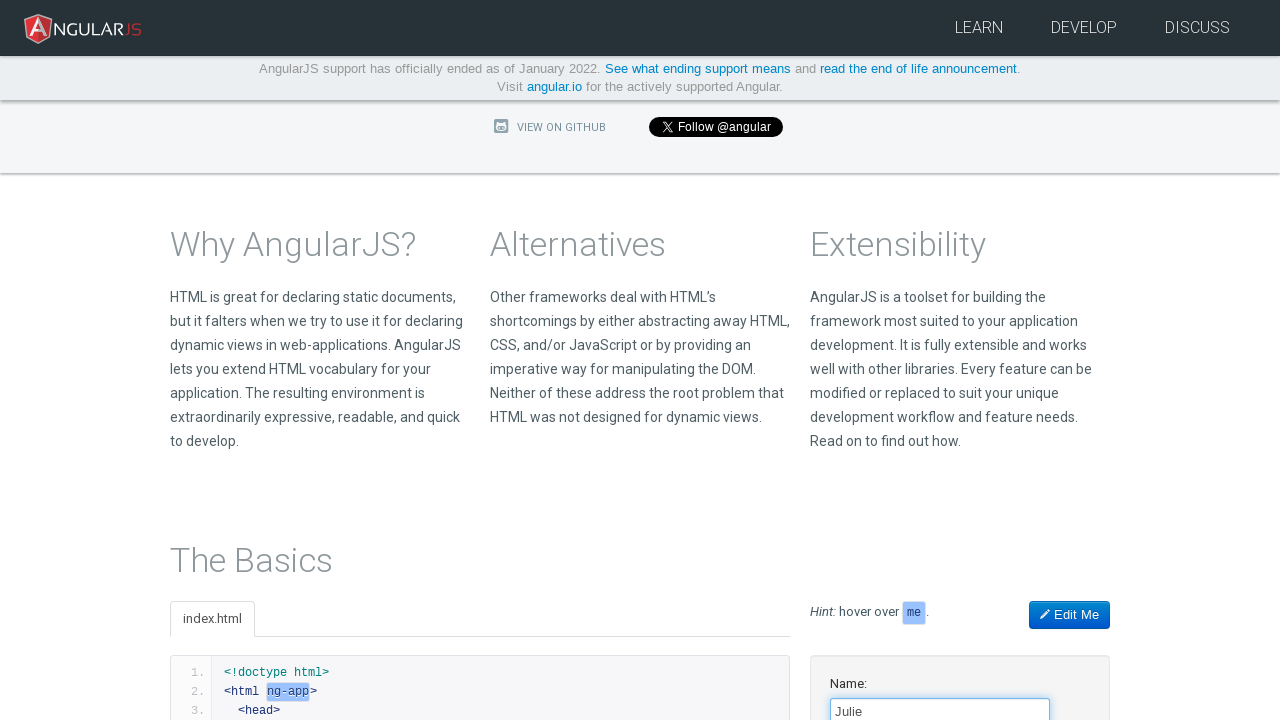